Tests multi-select dropdown using custom method to select Florida, Ohio, and Washington

Starting URL: https://www.lambdatest.com/selenium-playground/select-dropdown-demo

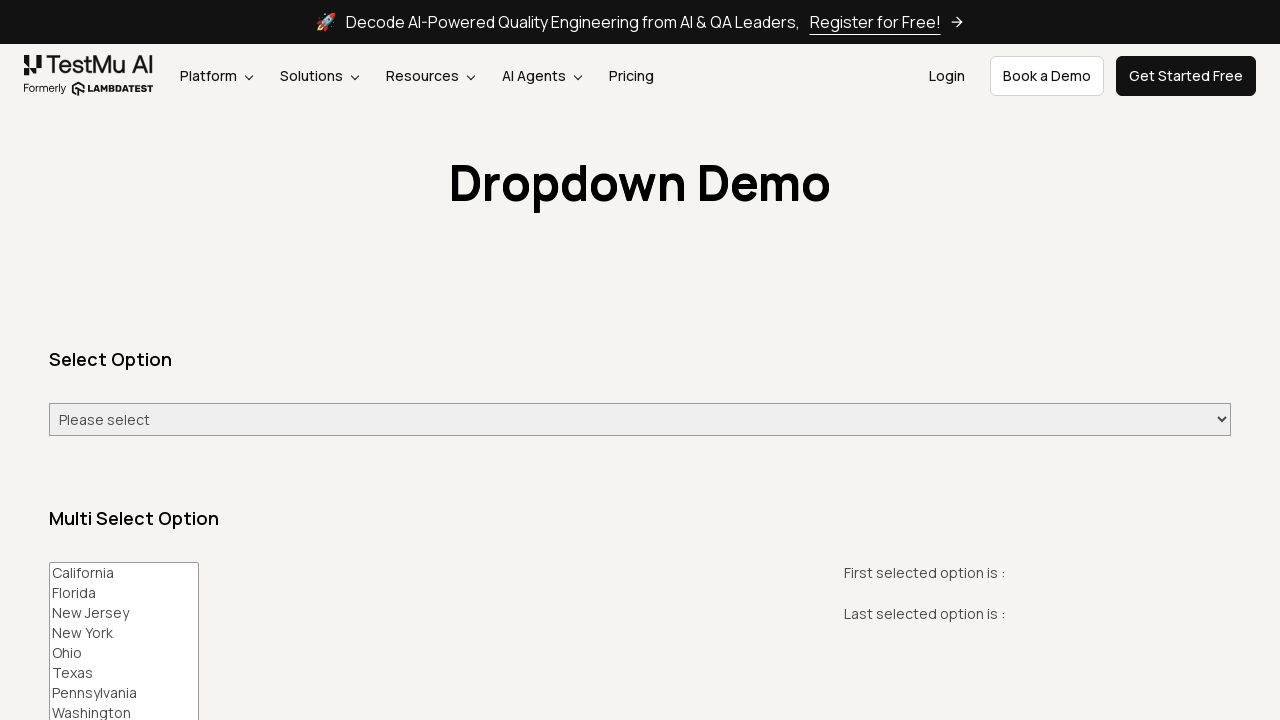

Navigated to select dropdown demo page
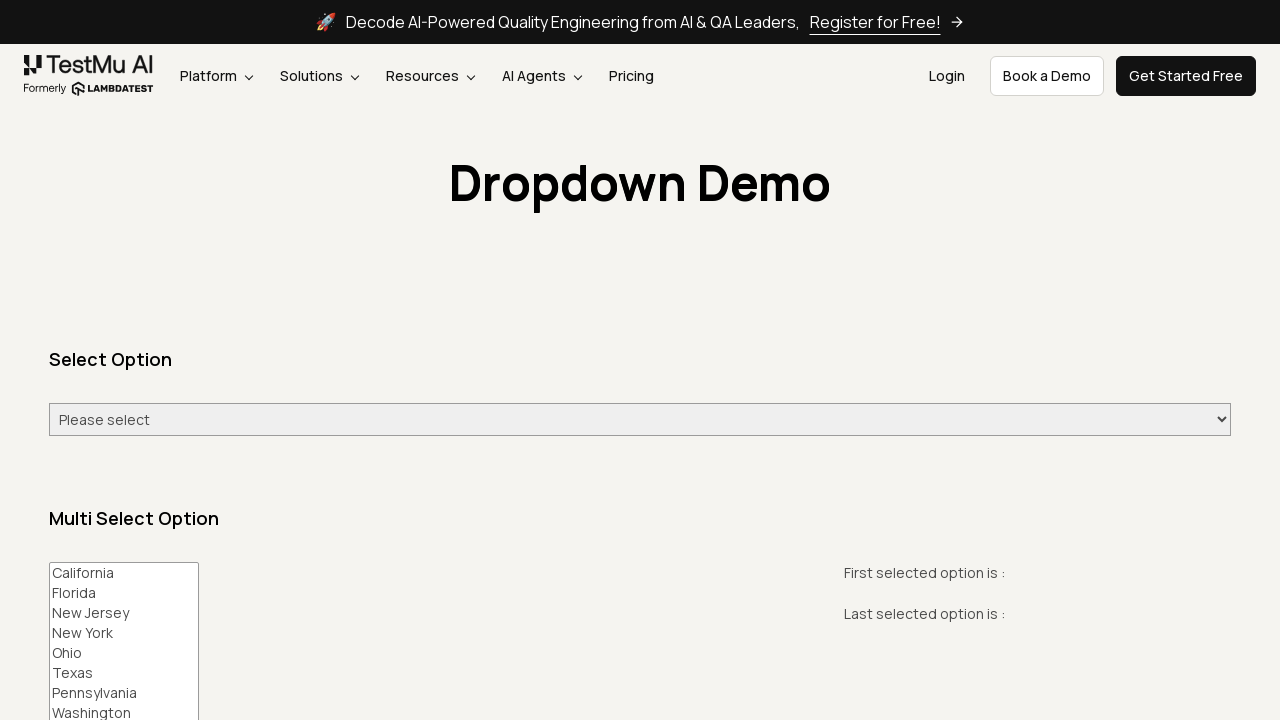

Selected Florida, Ohio, and Washington in multi-select dropdown on #multi-select
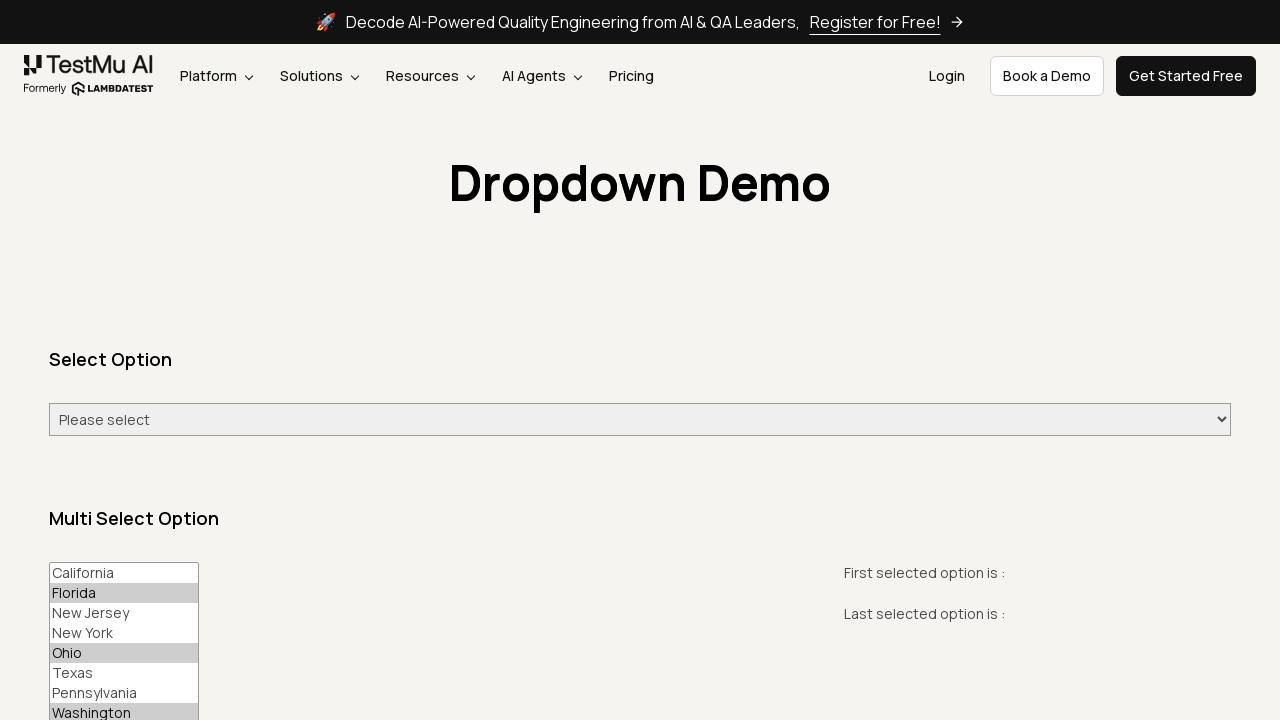

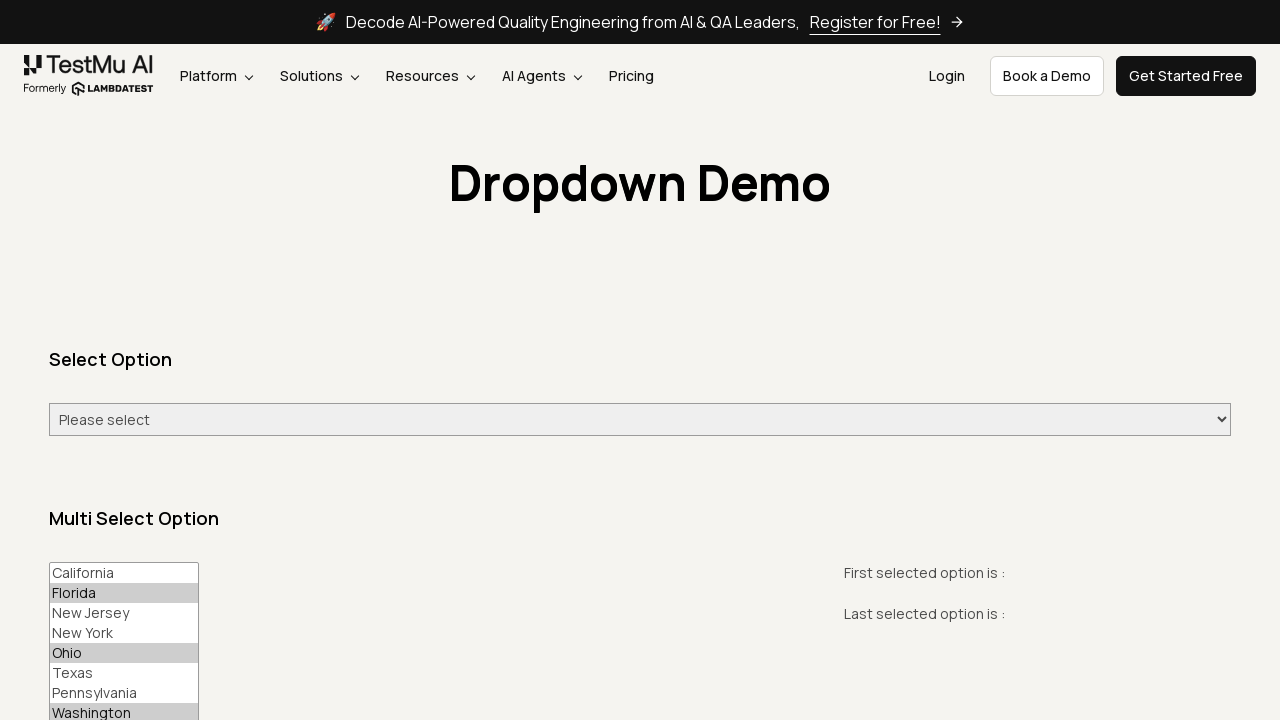